Tests checkbox functionality by navigating to the checkboxes page, clicking both checkboxes to toggle their state, and verifying the expected checked/unchecked states.

Starting URL: https://the-internet.herokuapp.com/

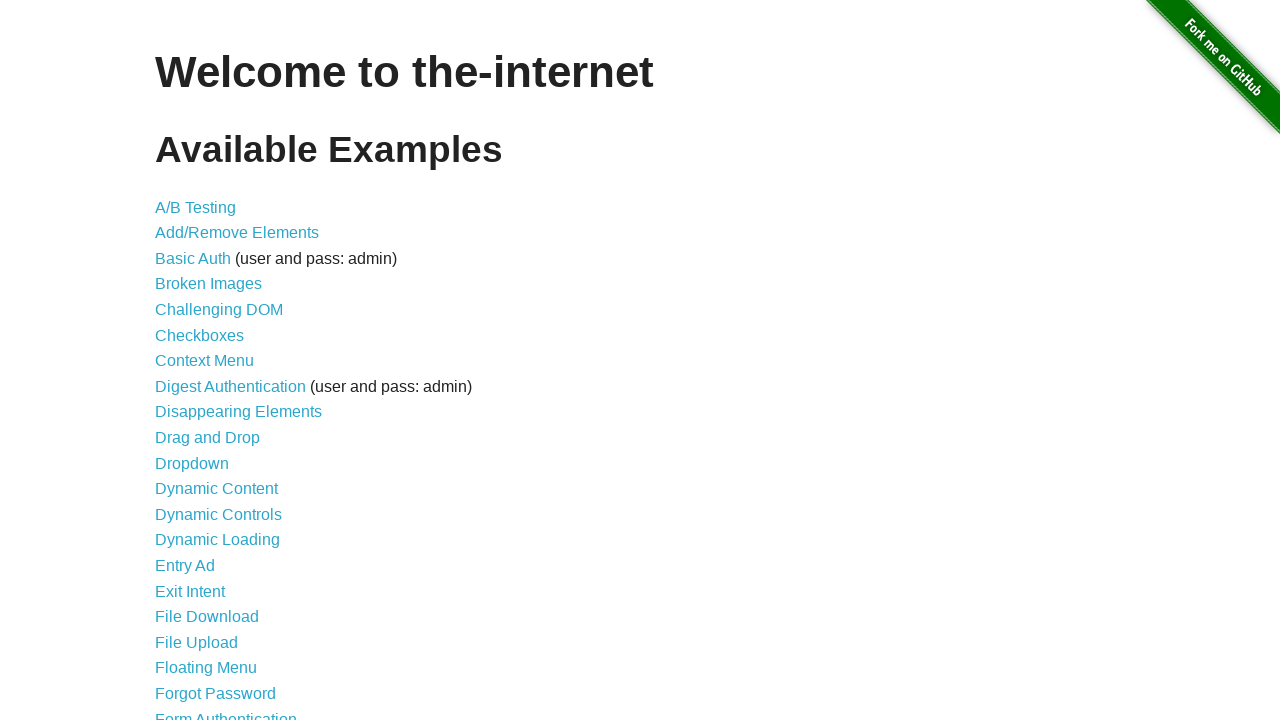

Clicked checkboxes link to navigate to checkboxes page at (200, 335) on [href='/checkboxes']
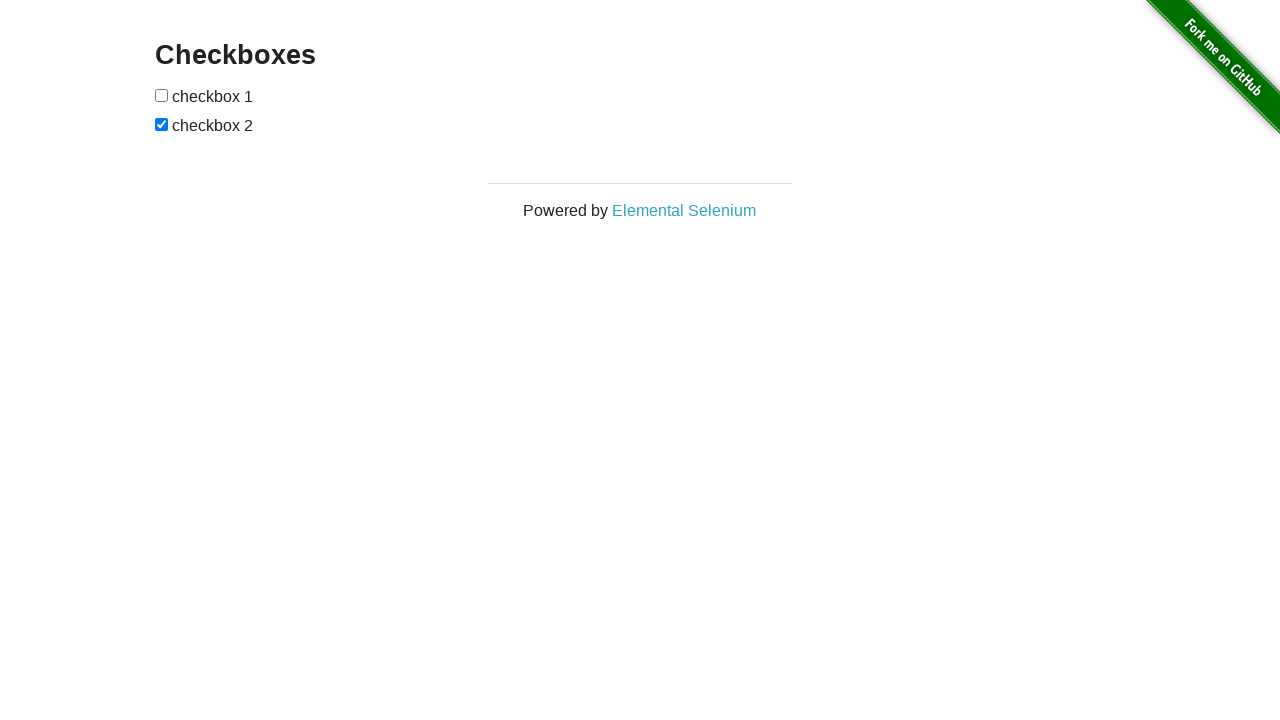

Located checkbox container element
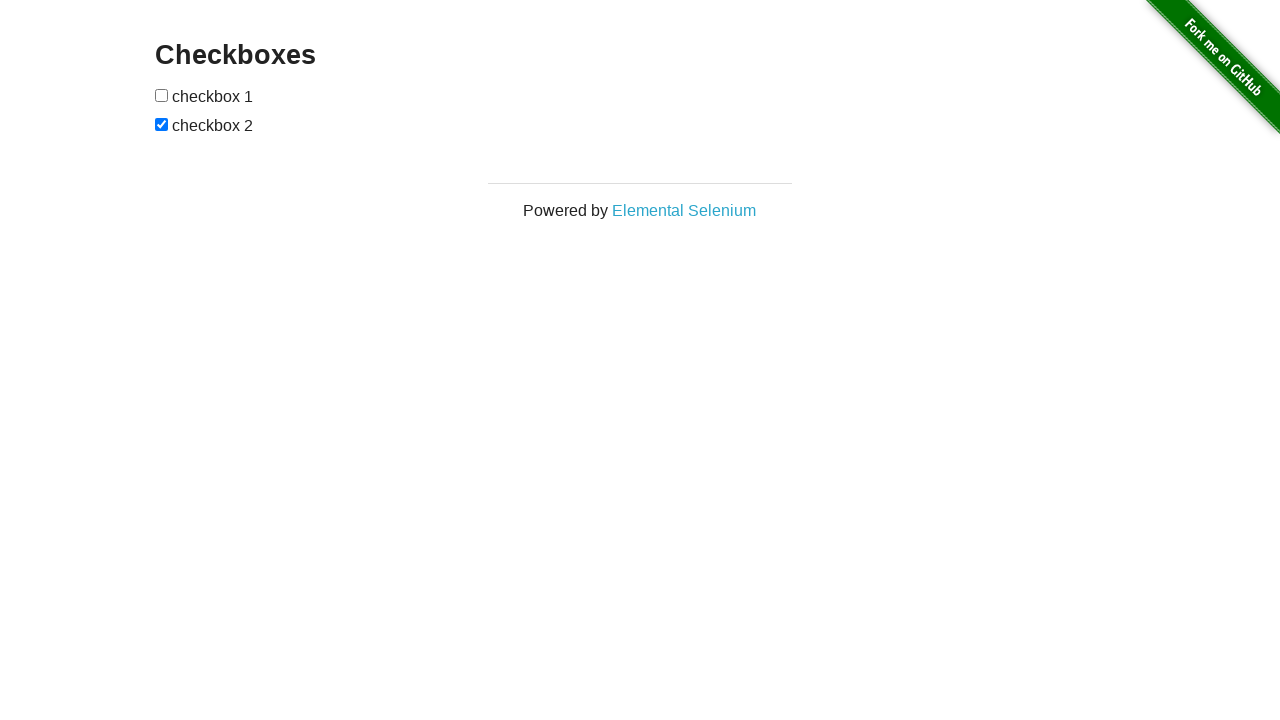

Located first checkbox element
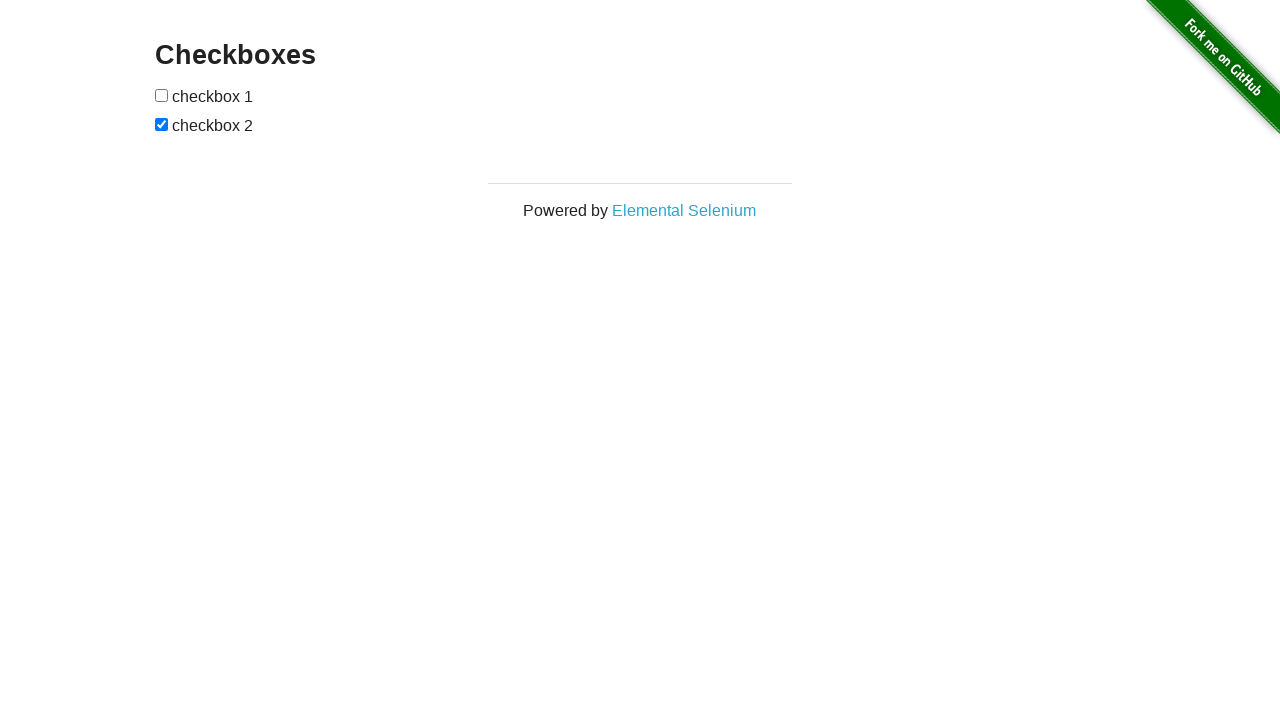

Located second checkbox element
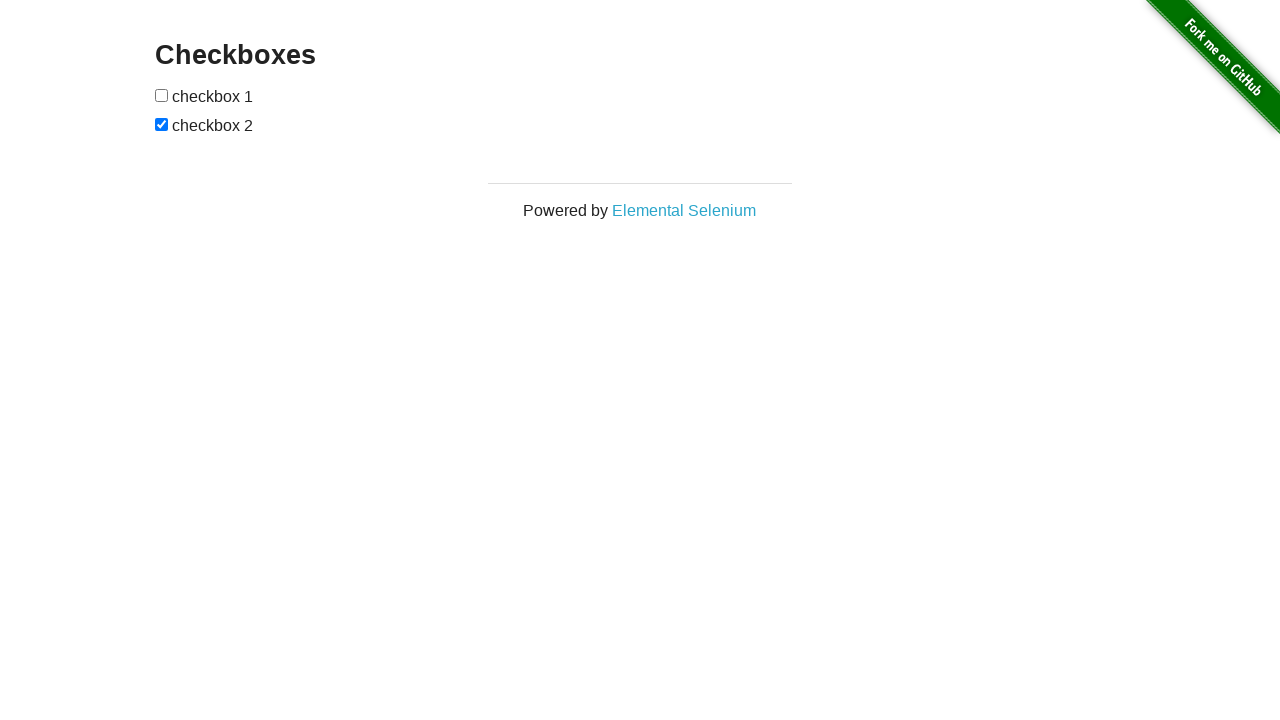

Clicked first checkbox to toggle state at (162, 95) on #checkboxes >> input[type='checkbox'] >> nth=0
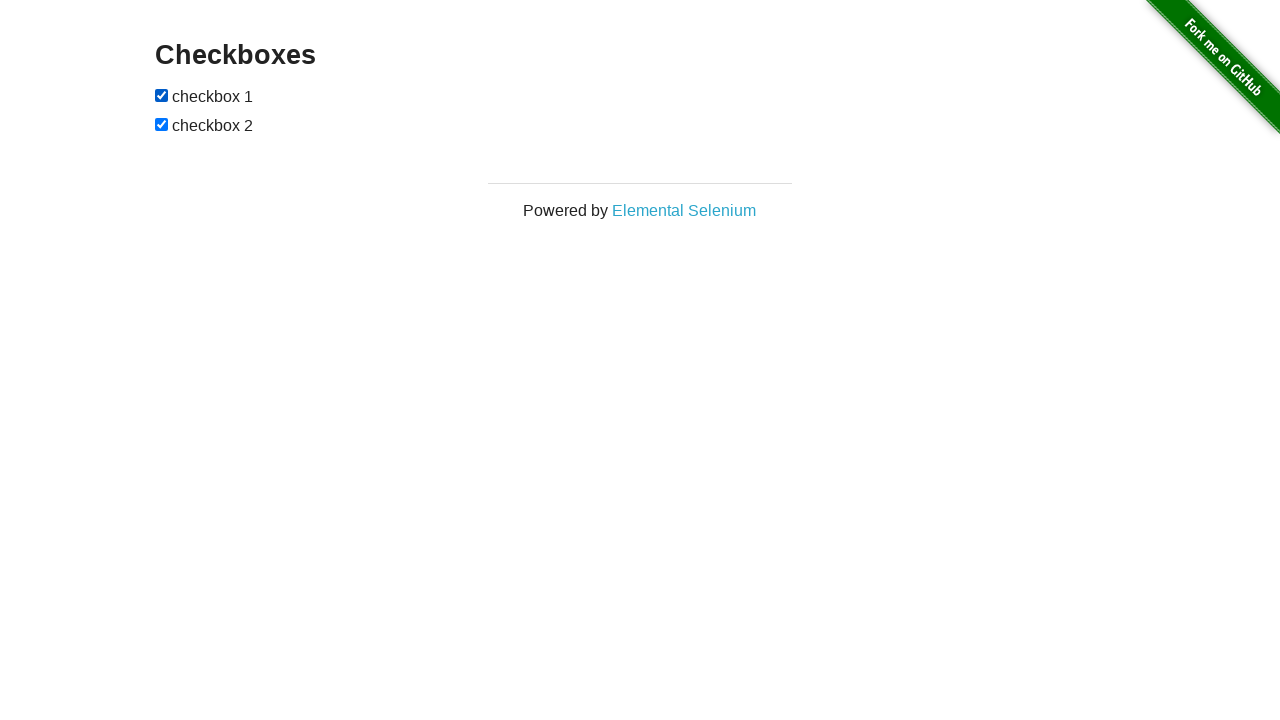

Clicked second checkbox to toggle state at (162, 124) on #checkboxes >> input[type='checkbox'] >> nth=1
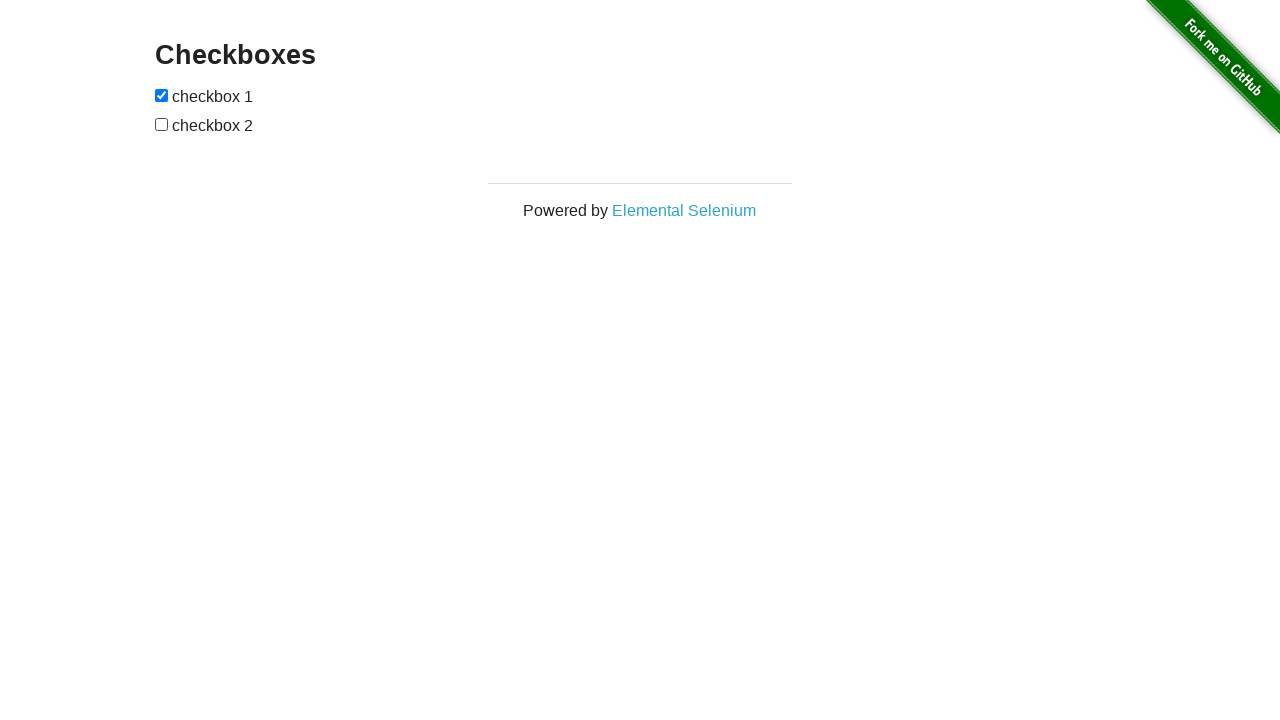

Verified first checkbox is checked
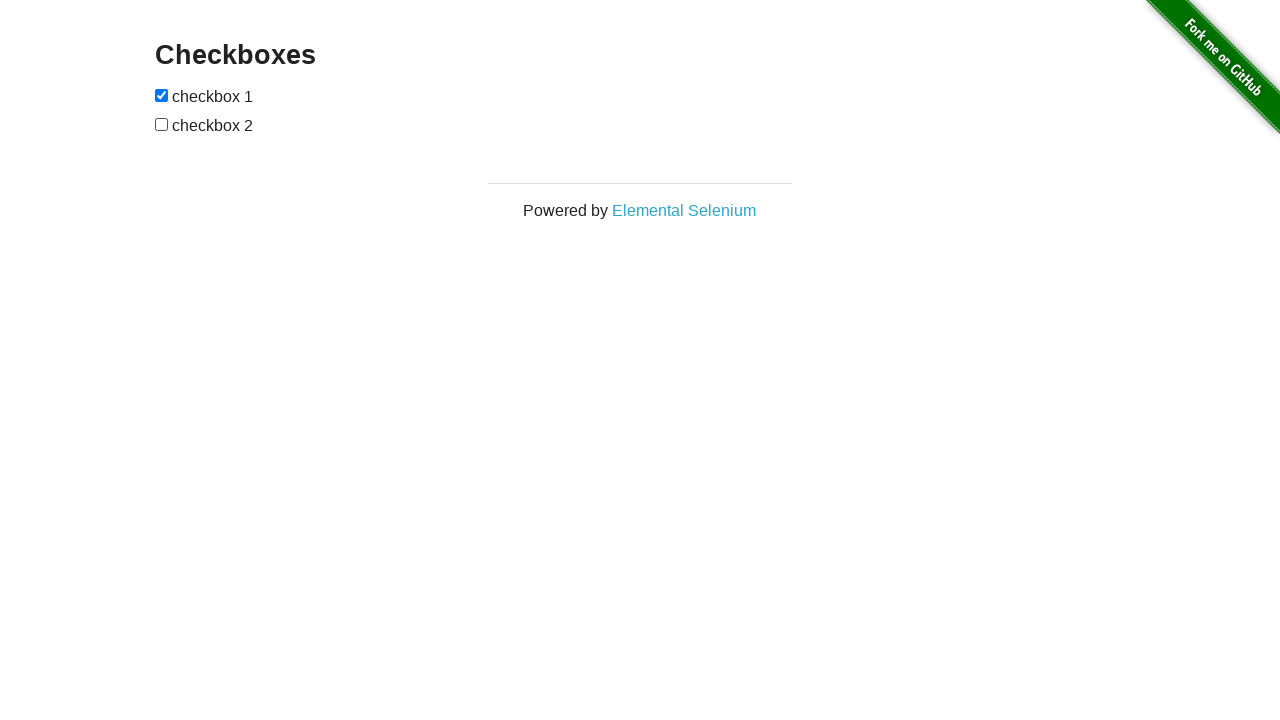

Verified second checkbox is unchecked
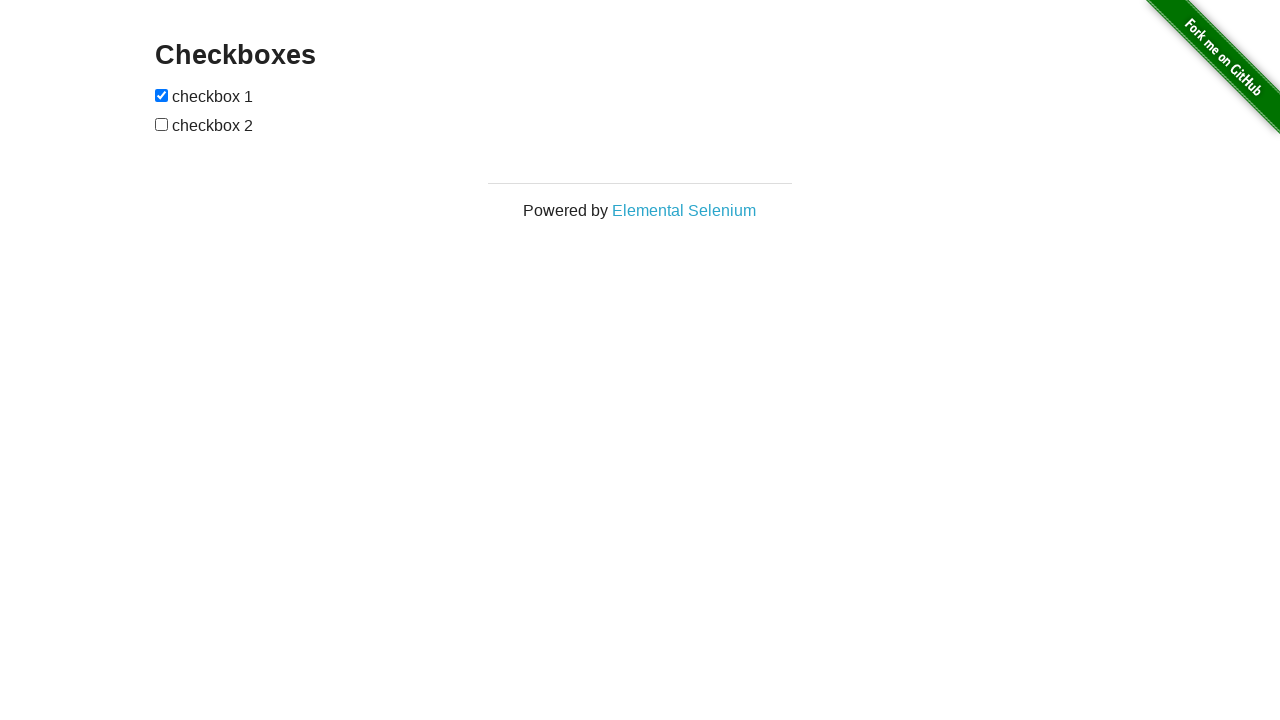

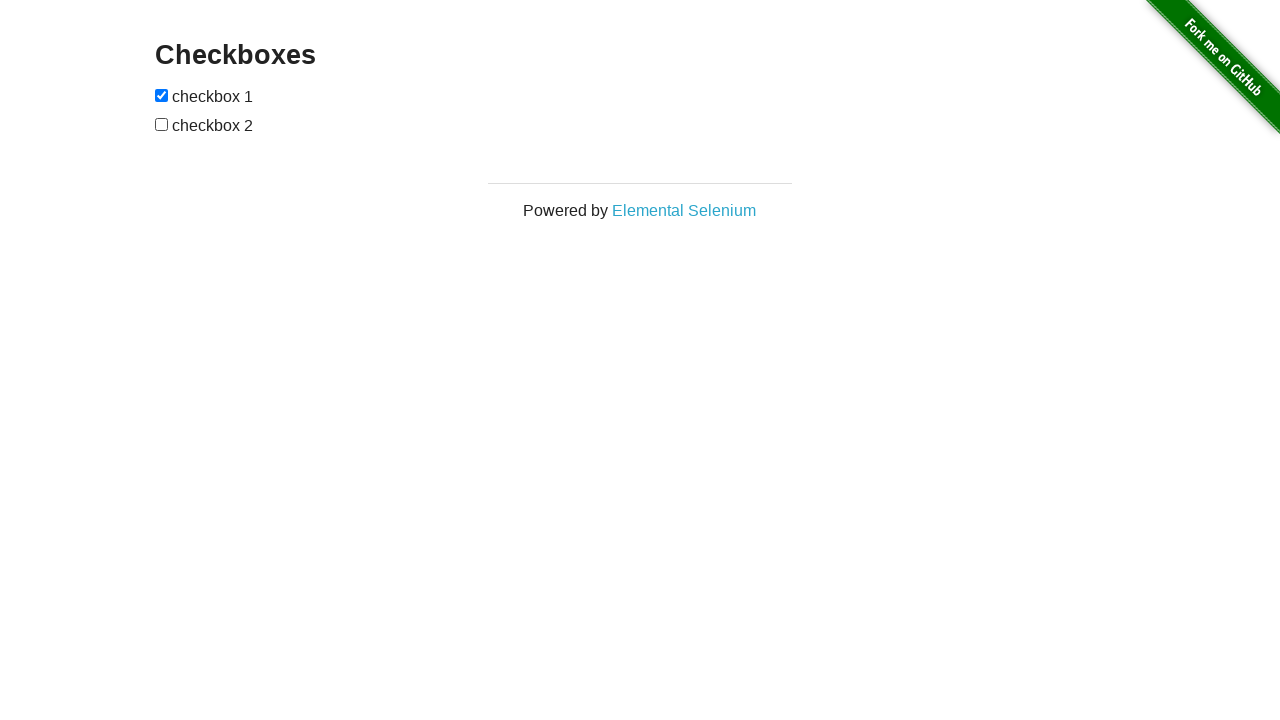